Tests selecting an option from a dropdown list by iterating through all options and clicking on the matching one, then verifying the selection was made correctly.

Starting URL: http://the-internet.herokuapp.com/dropdown

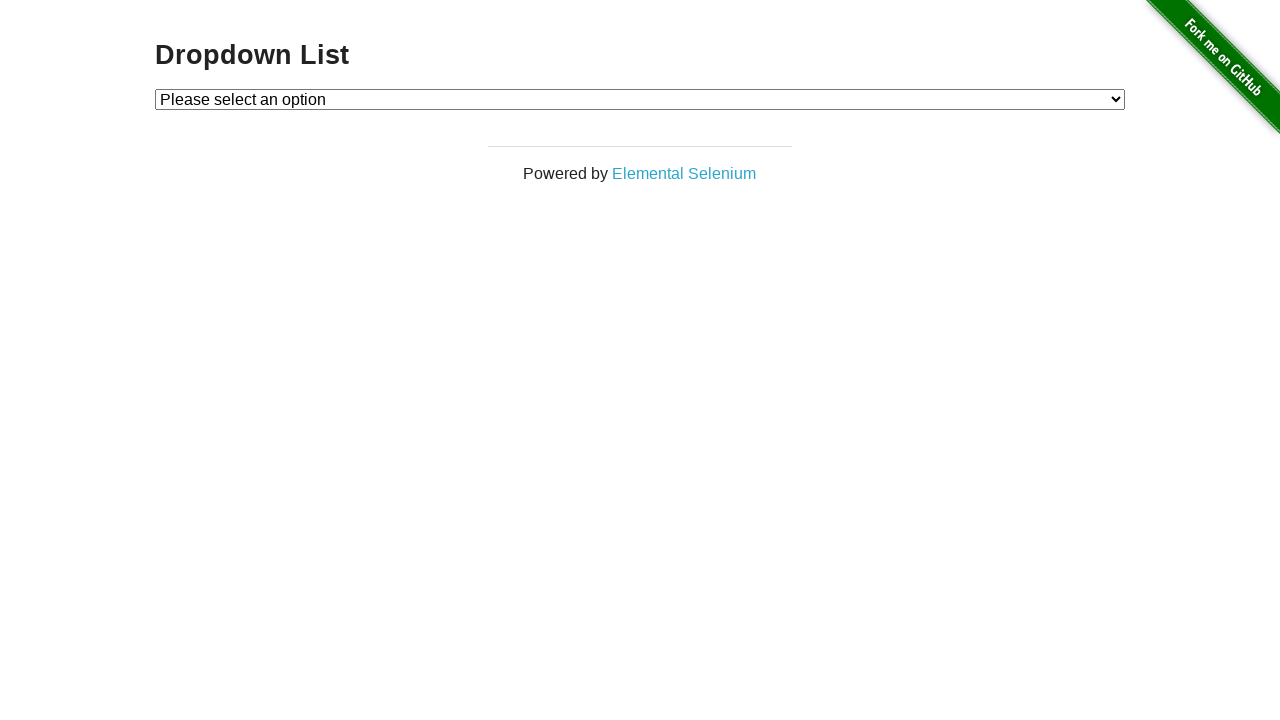

Waited for dropdown to be visible
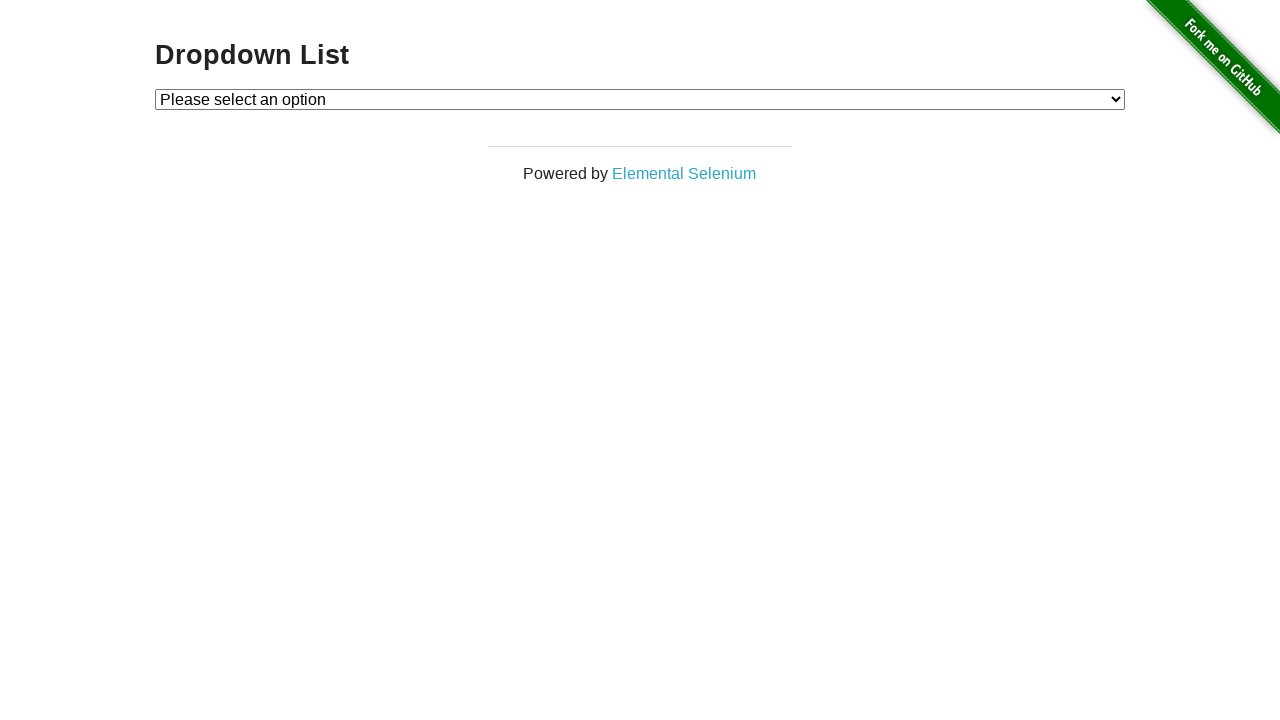

Located dropdown element
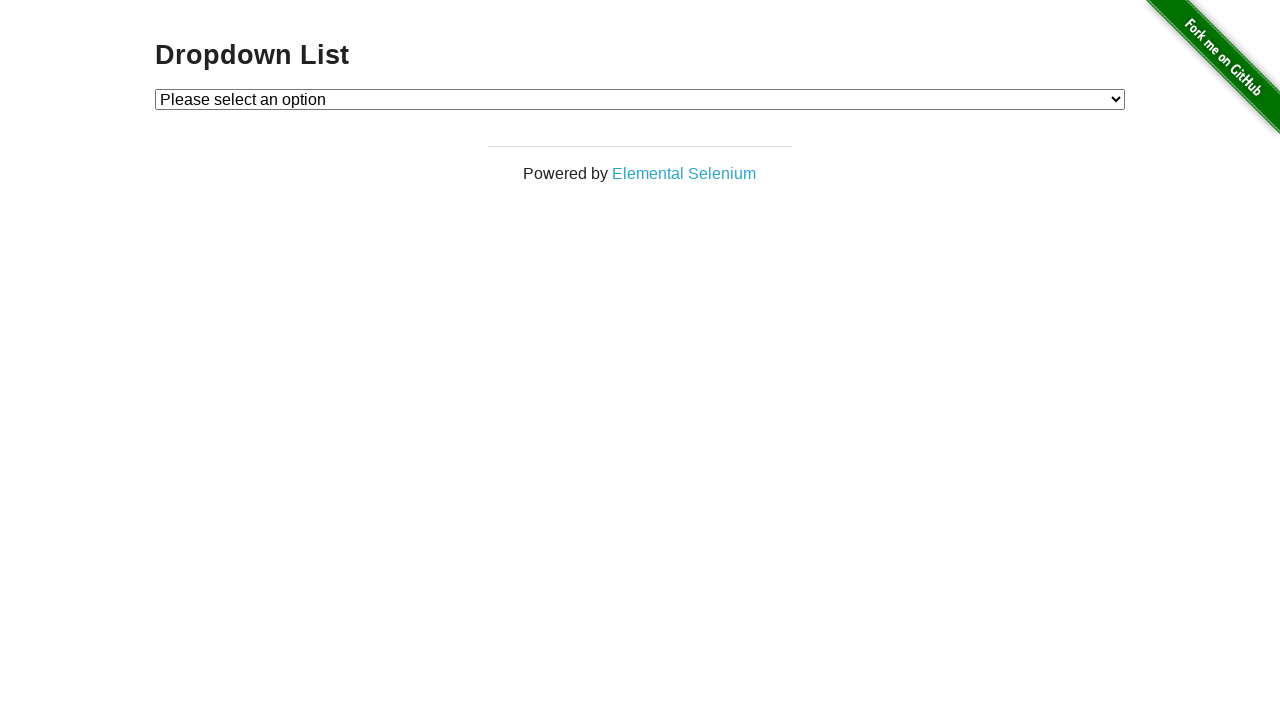

Selected 'Option 1' from dropdown on #dropdown
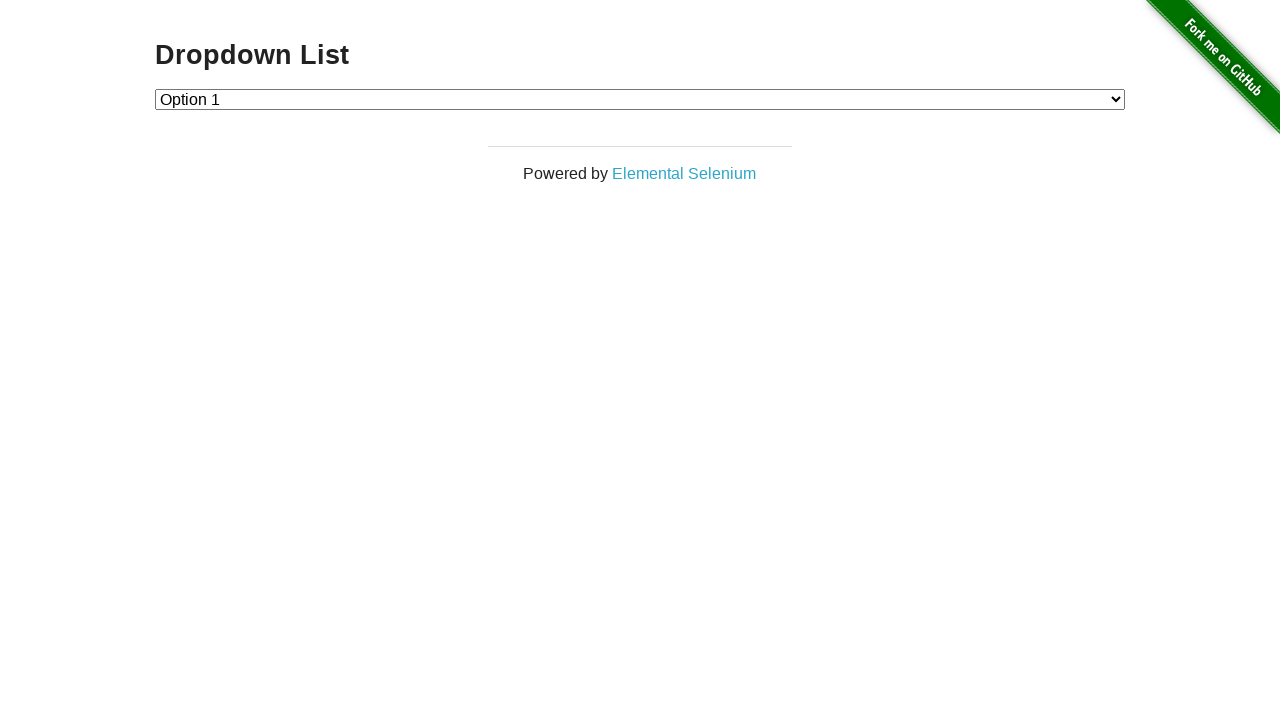

Retrieved selected dropdown value
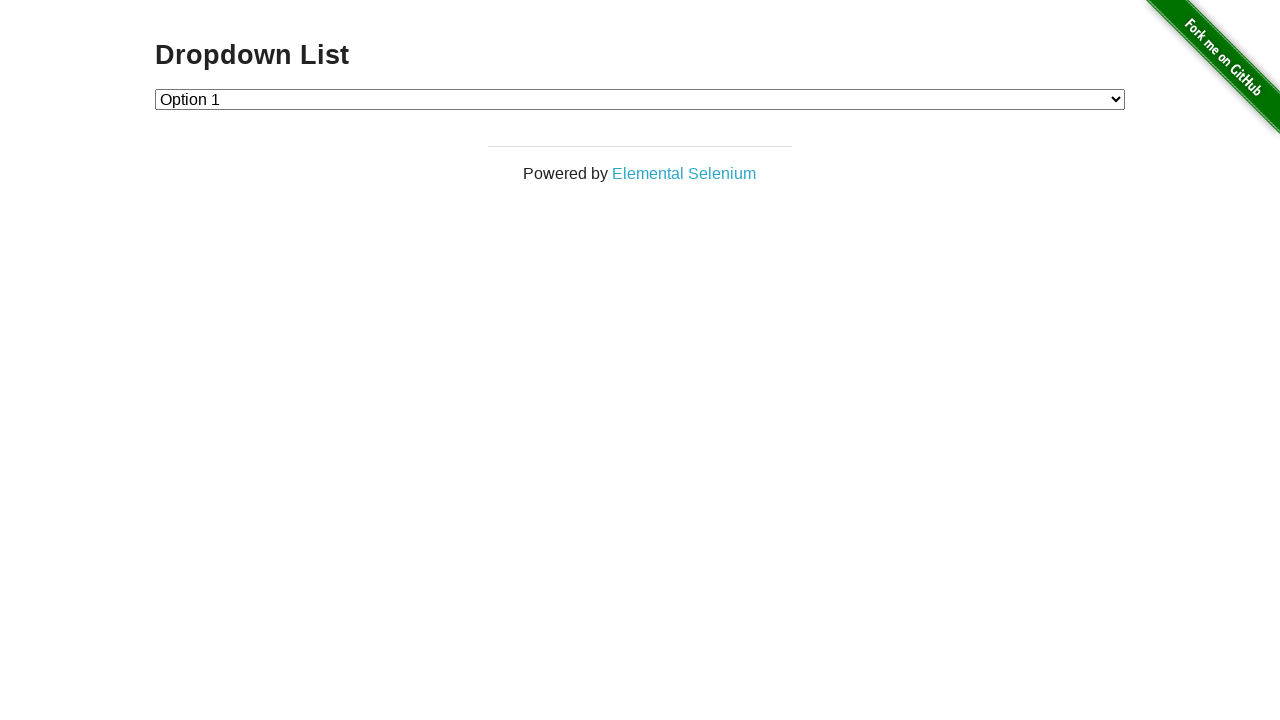

Verified selected value is '1'
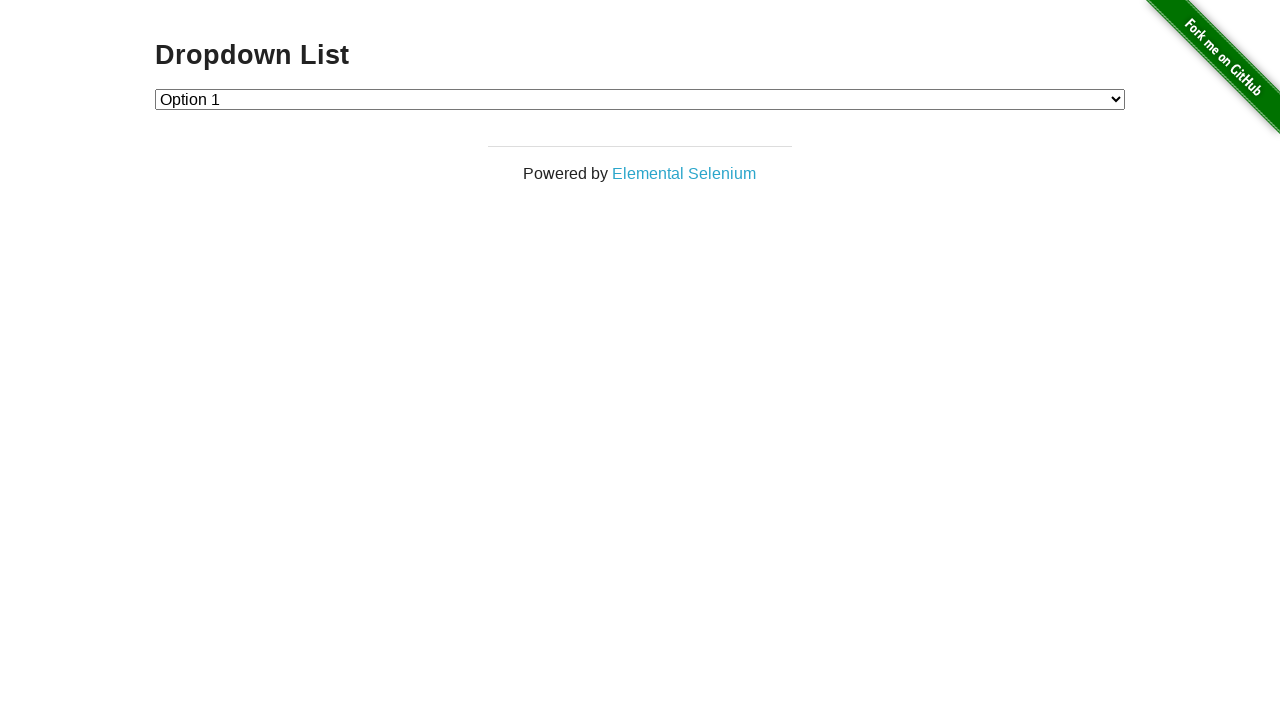

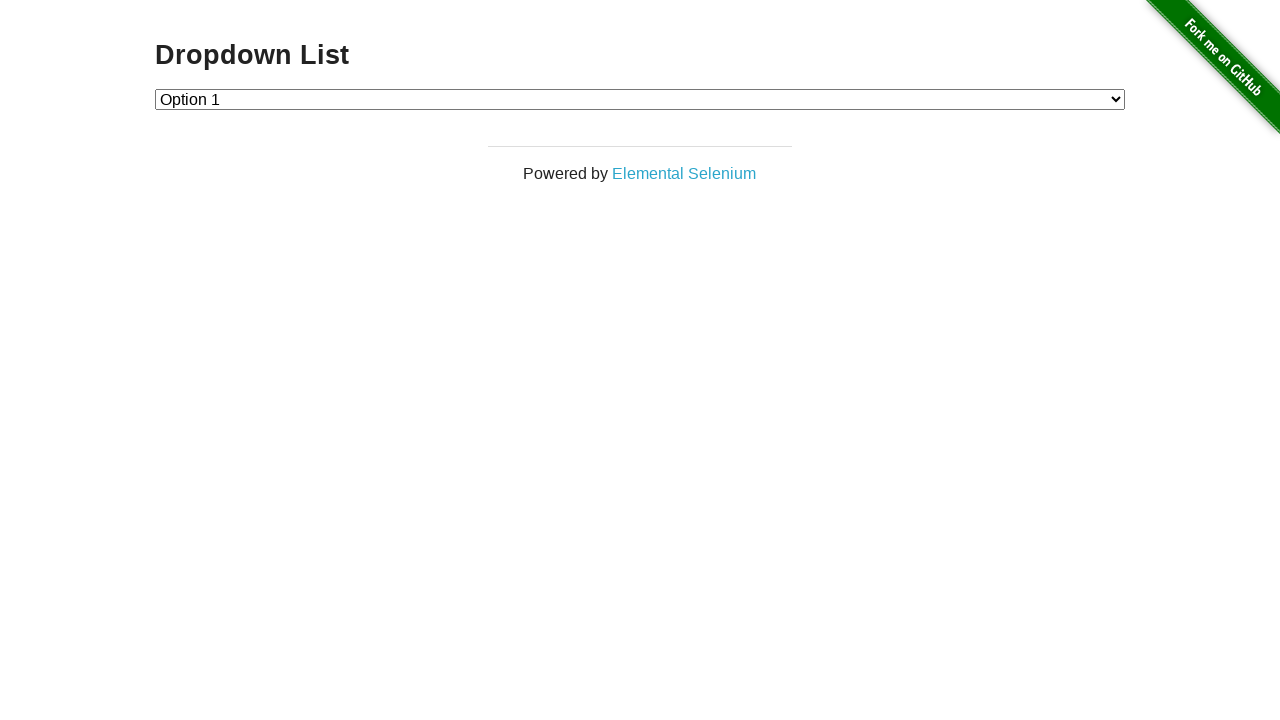